Tests a contact form by filling in various text fields (subject, email, and additional questions) and selecting checkboxes for the "Send To" option.

Starting URL: https://www.mycontactform.com/samples.php

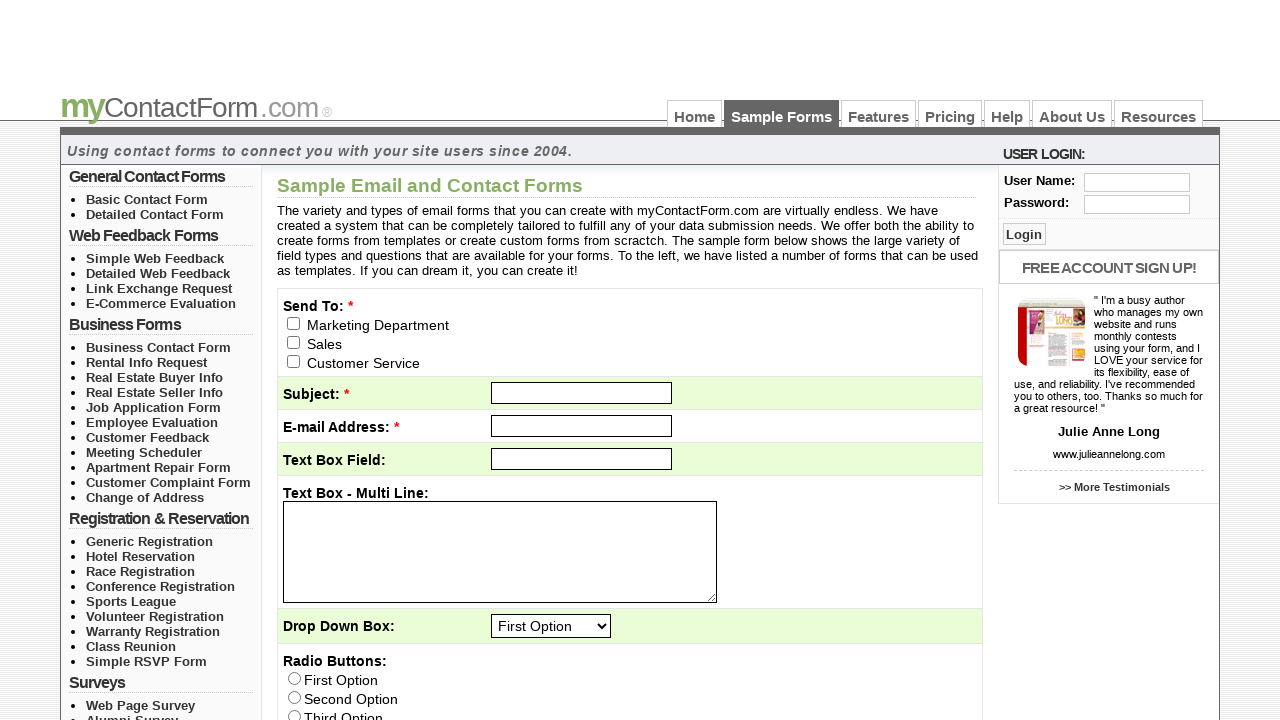

Filled subject field with 'Maths' on input[name='subject']
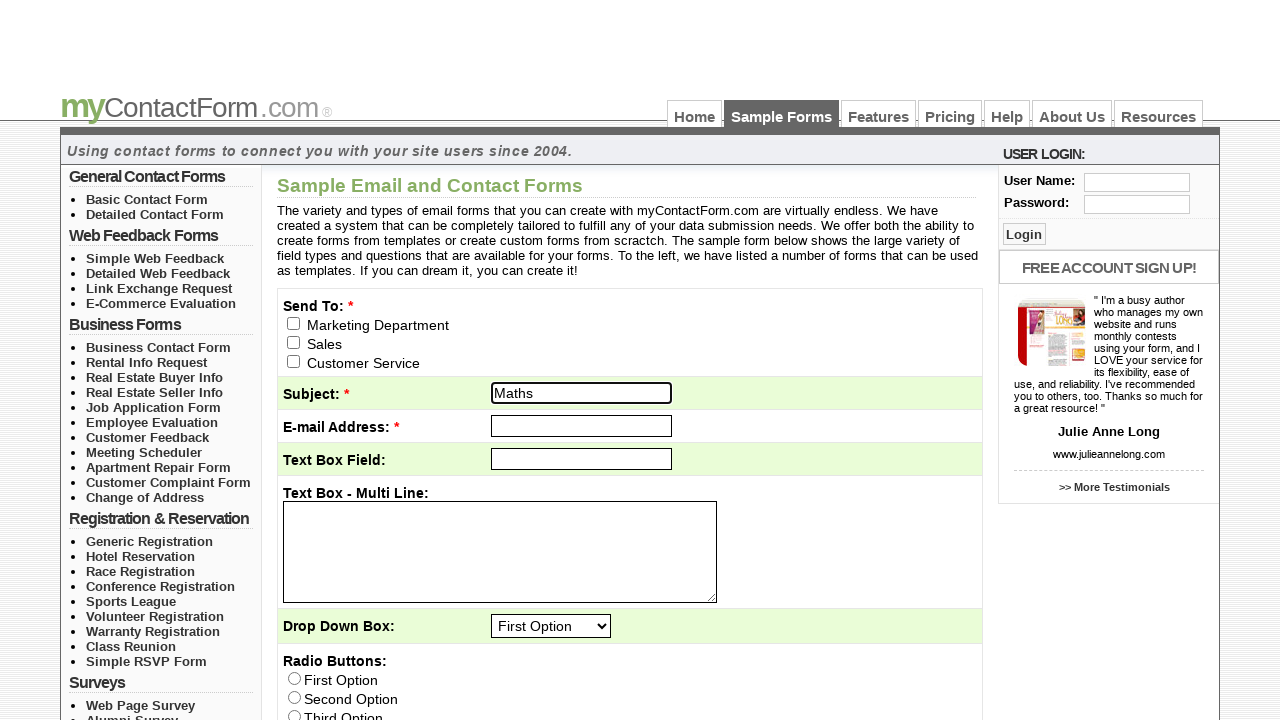

Filled email field with 'testuser2024@gmail.com' on #email
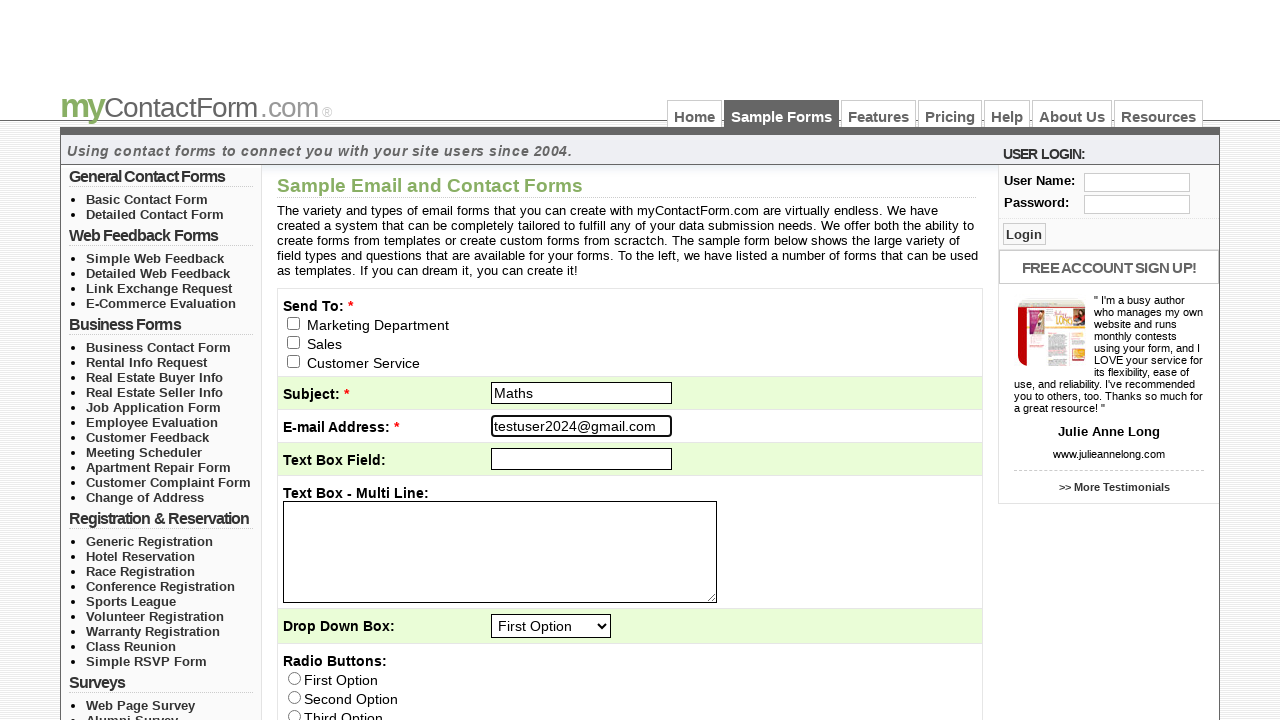

Filled question 1 field with 'test message one' on input[name='q1']
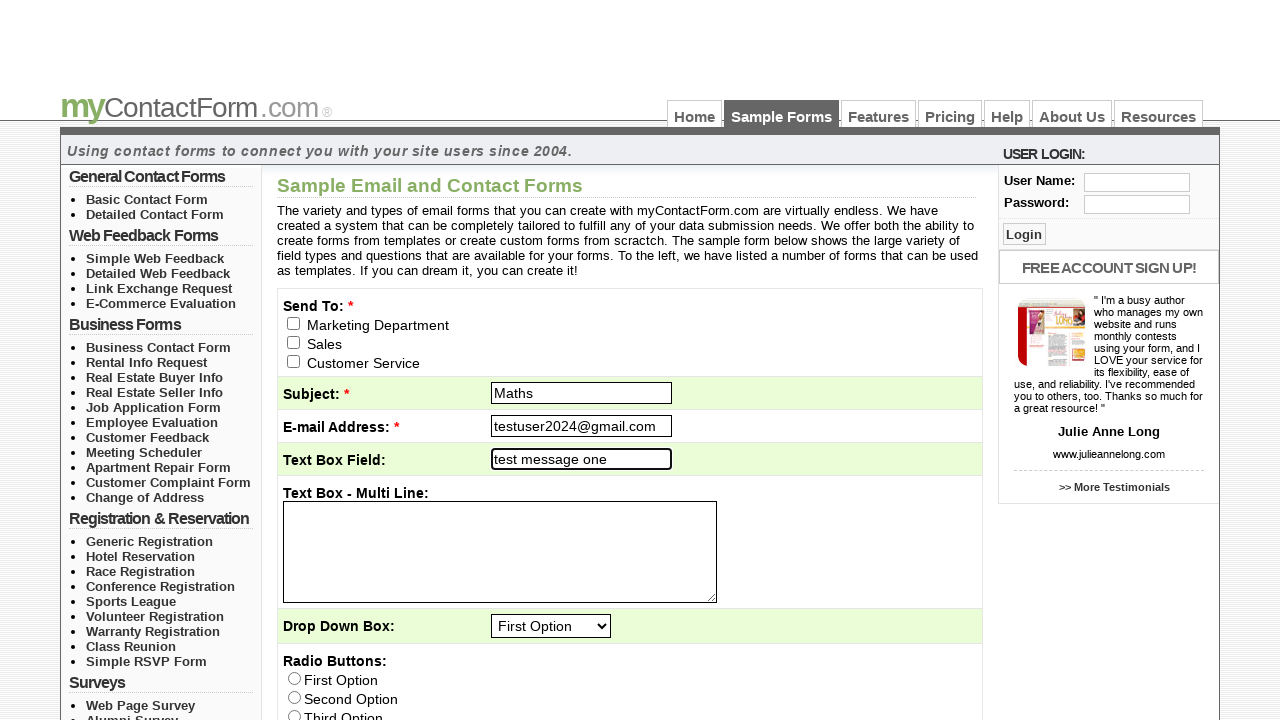

Filled question 2 field with 'test message two' on #q2
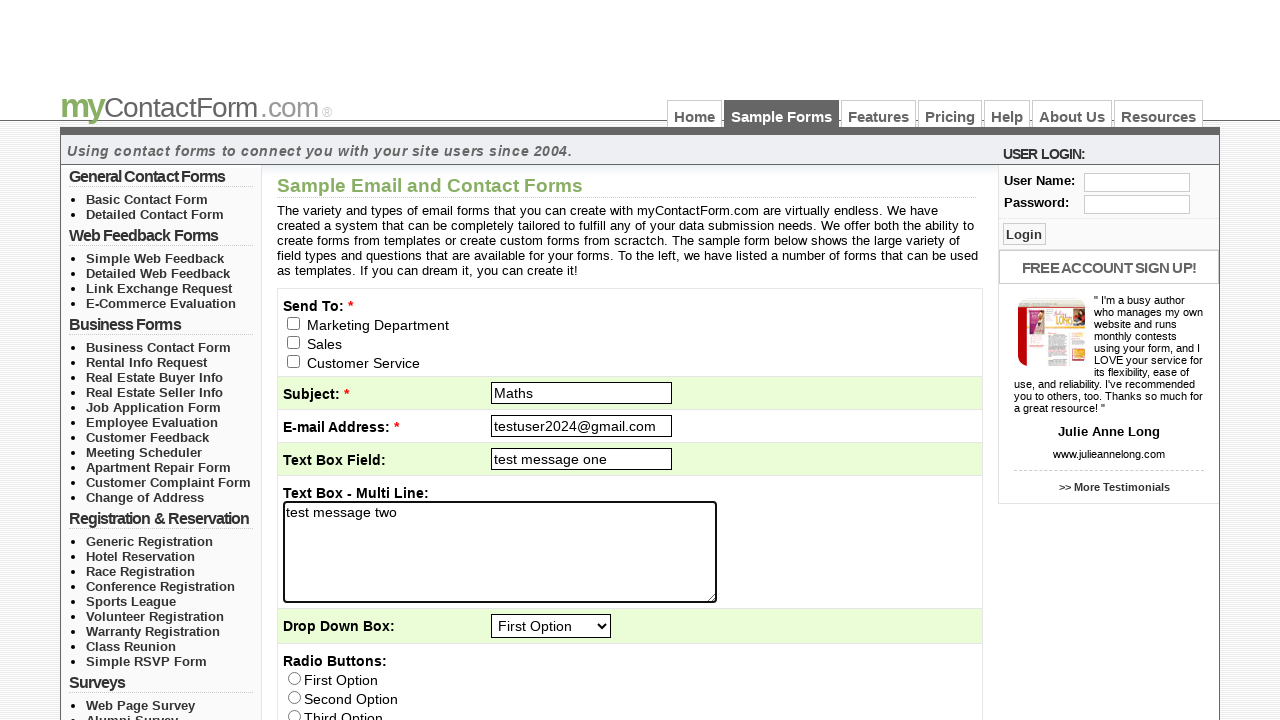

Clicked first checkbox in Send To section at (294, 323) on xpath=//*[@id='contactForm']/table/tbody/tr[1]/td/div/input[1]
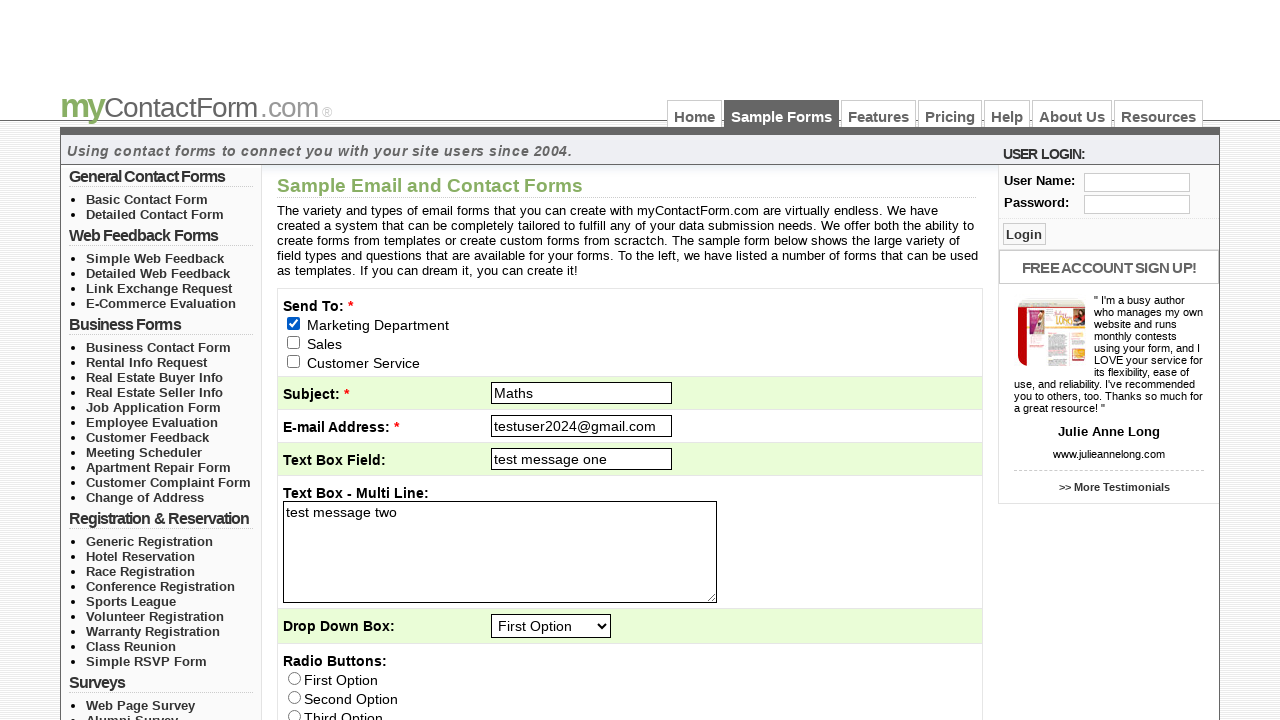

Clicked second checkbox in Send To section at (294, 342) on xpath=//*[@id='contactForm']/table/tbody/tr[1]/td/div/input[2]
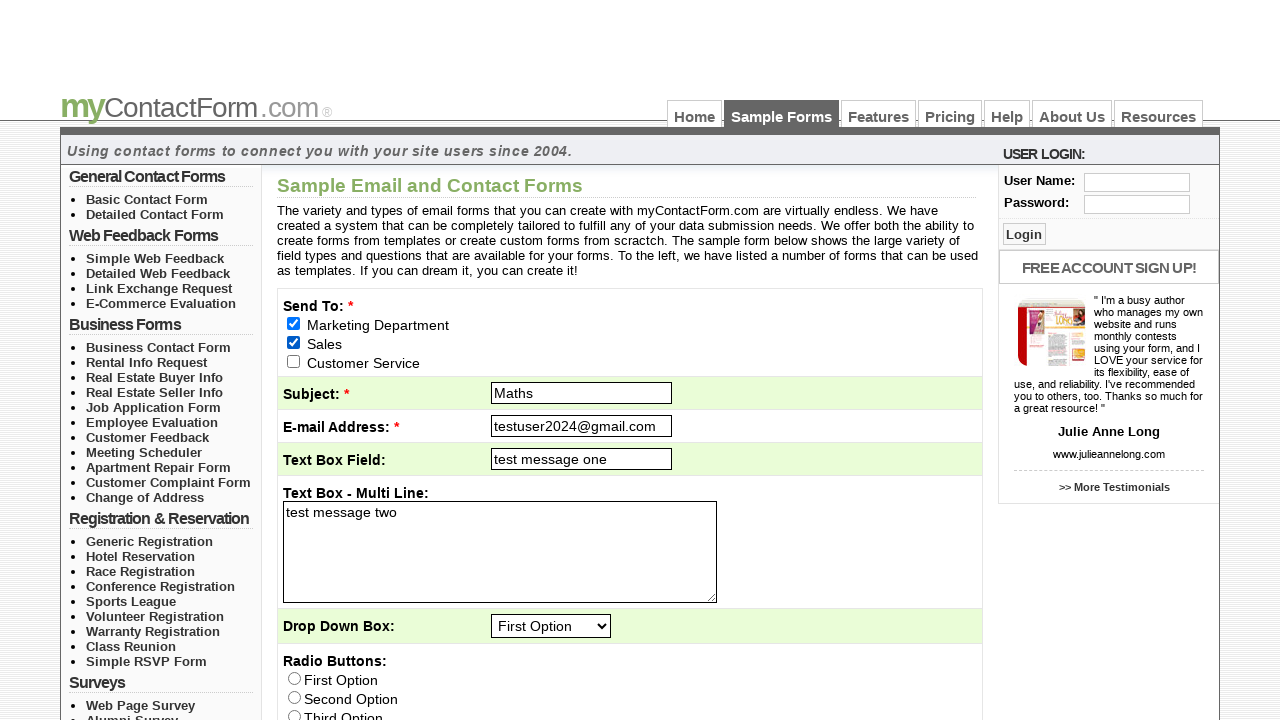

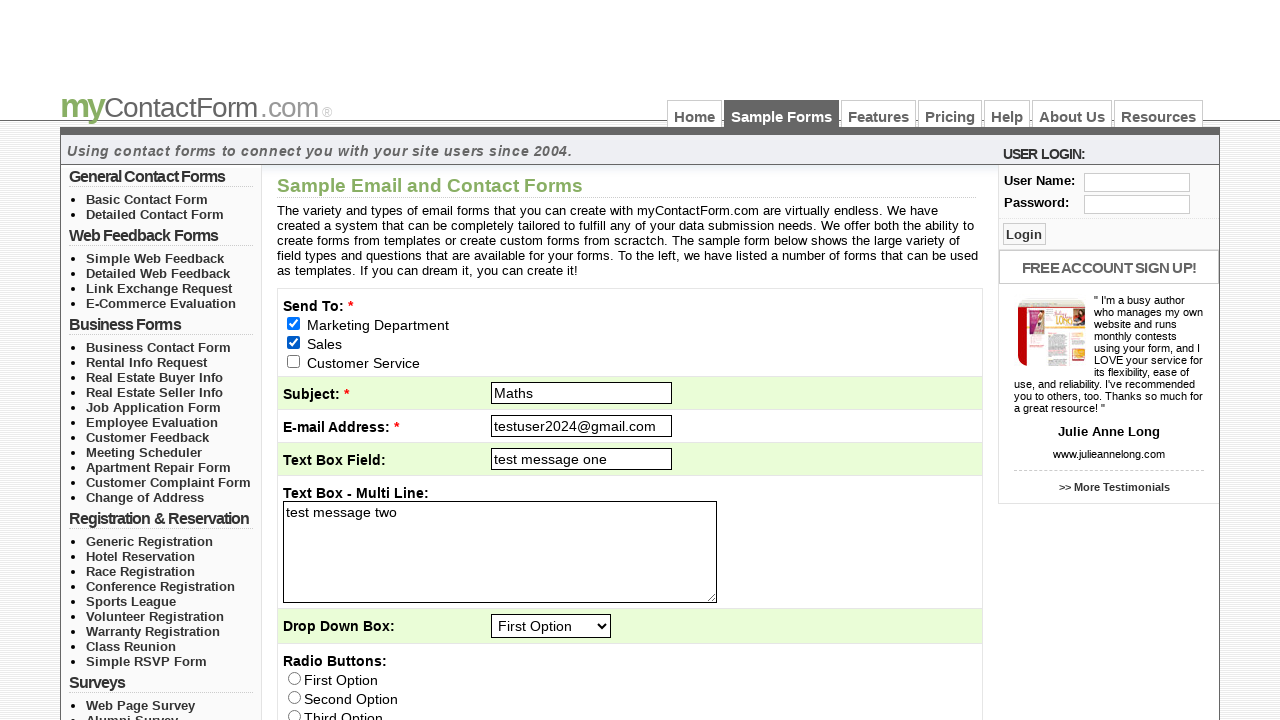